Tests the registration flow on seed4.me by filling out the signup form with generated credentials

Starting URL: https://seed4.me/

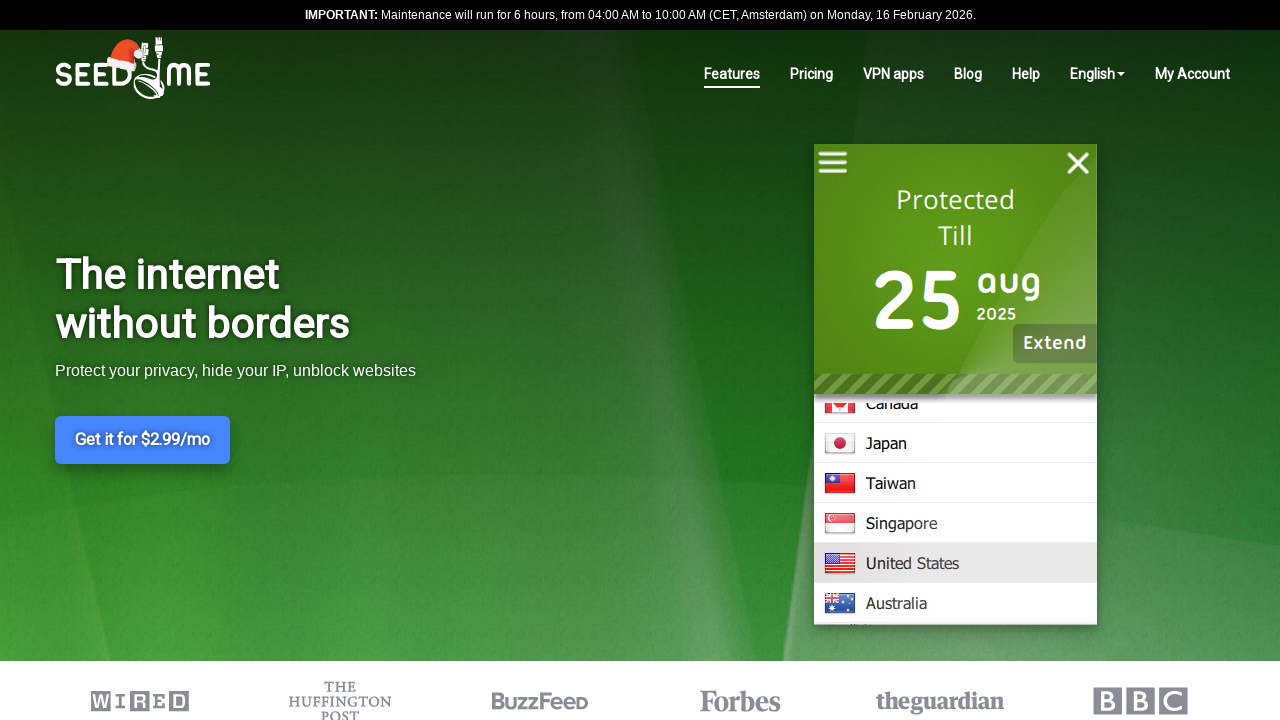

Clicked on My Account link at (1192, 74) on xpath=//html/body/div[2]/div/div[1]/div/div/div/ul/li[8]/a
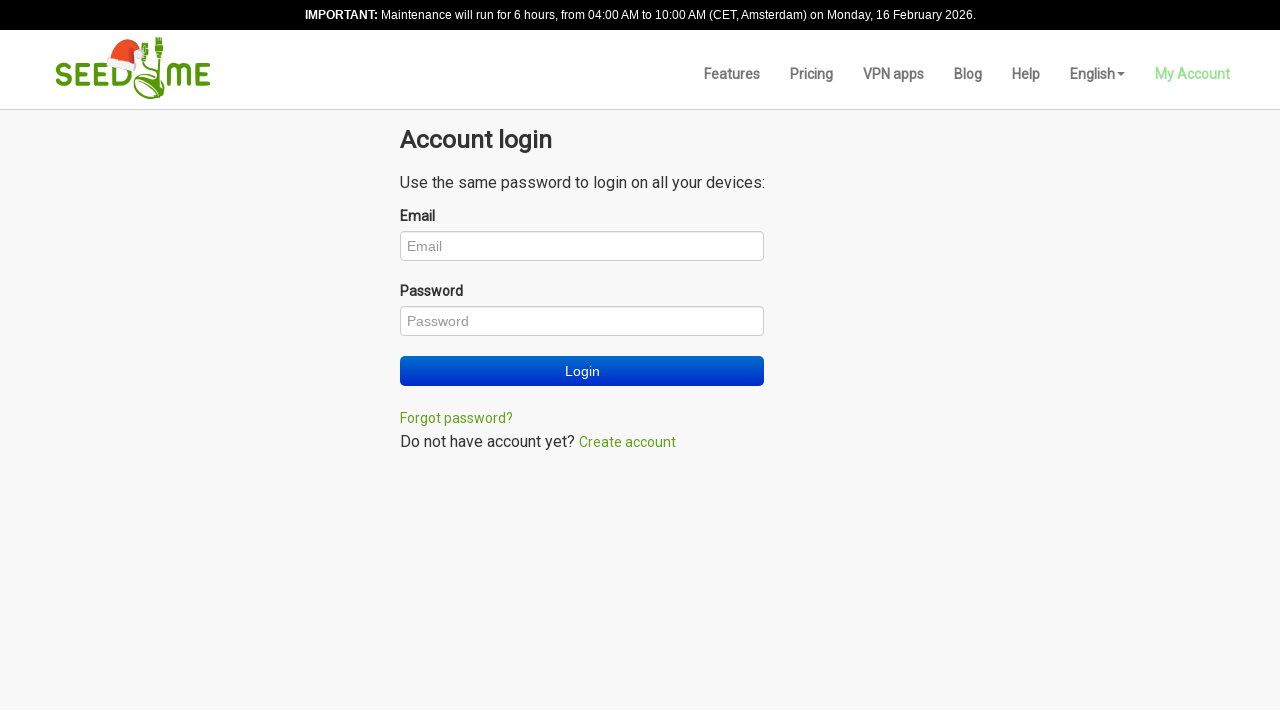

Clicked create account link at (628, 442) on xpath=//html/body/div[3]/div/div/a[2]
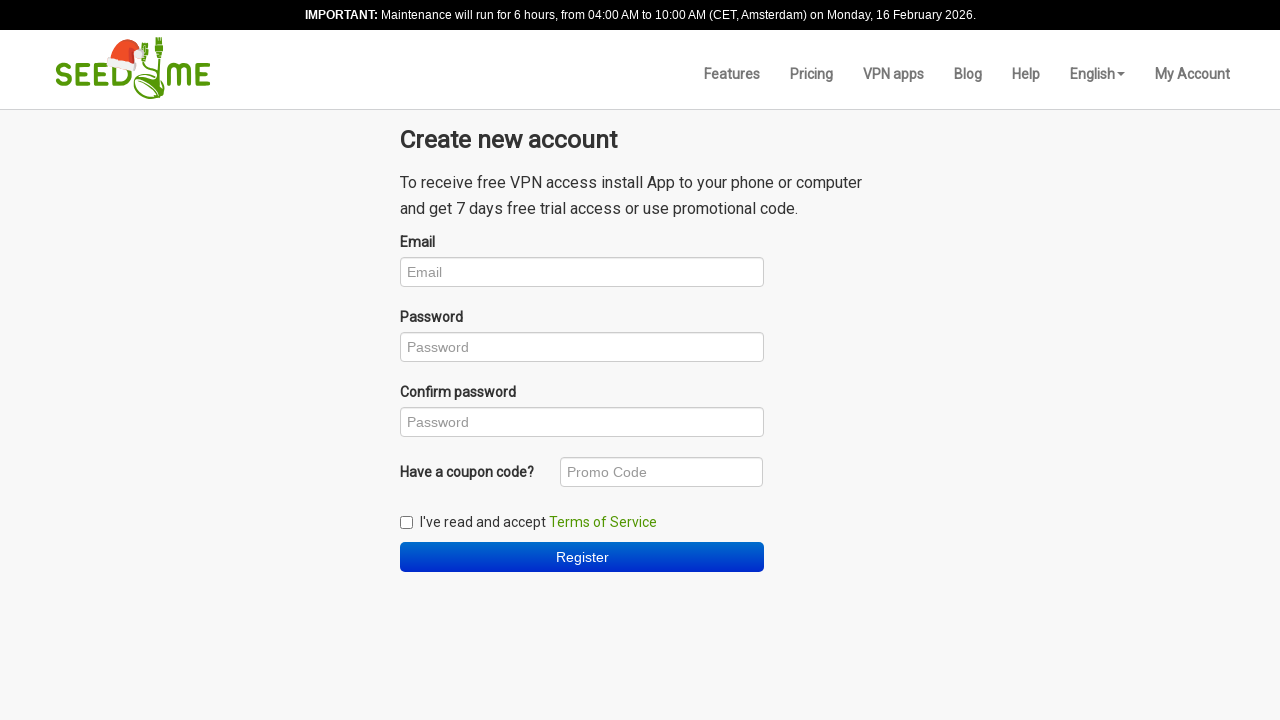

Filled username field with test email on #UserUsername
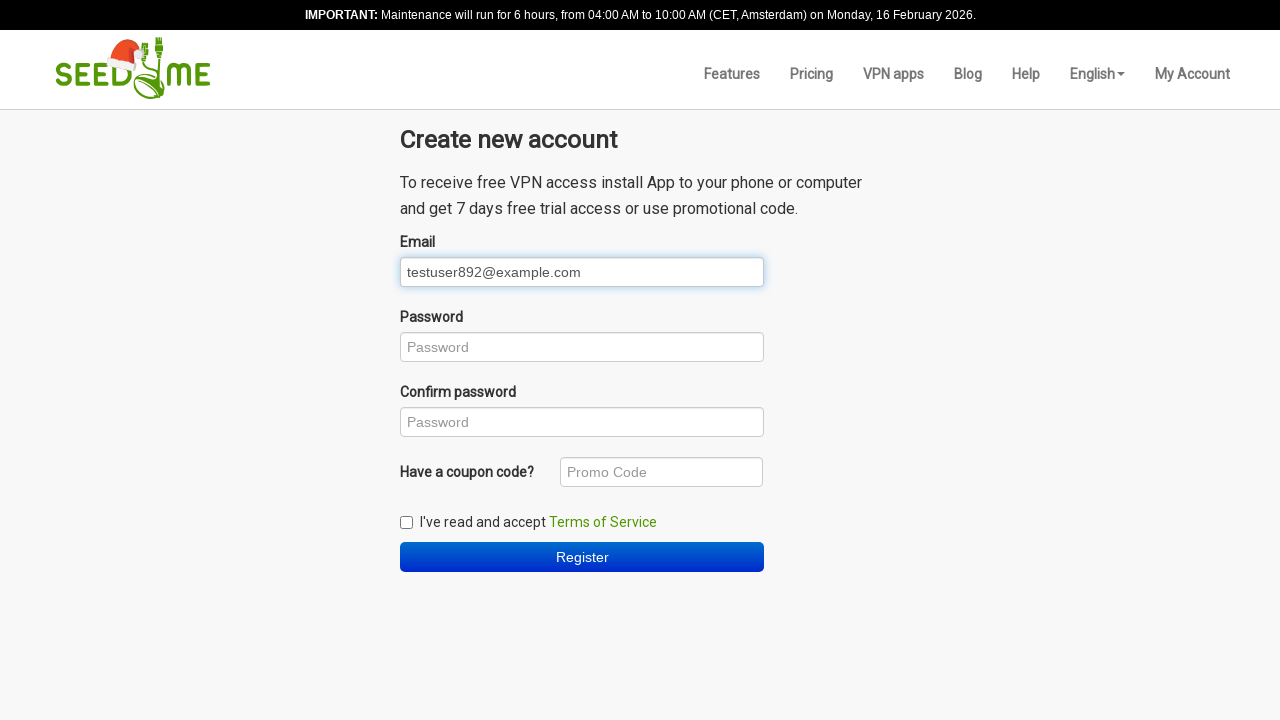

Filled password field with generated password on #UserPassword
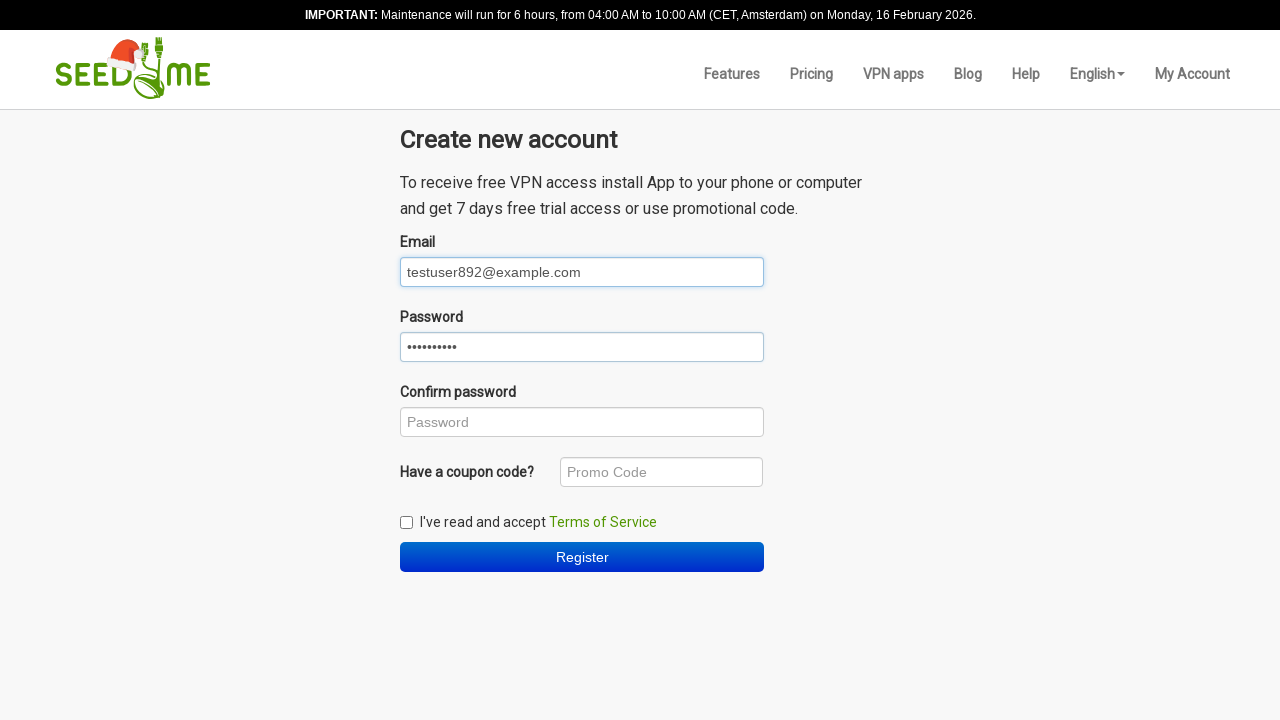

Filled confirm password field with matching password on #UserConfirmPassword
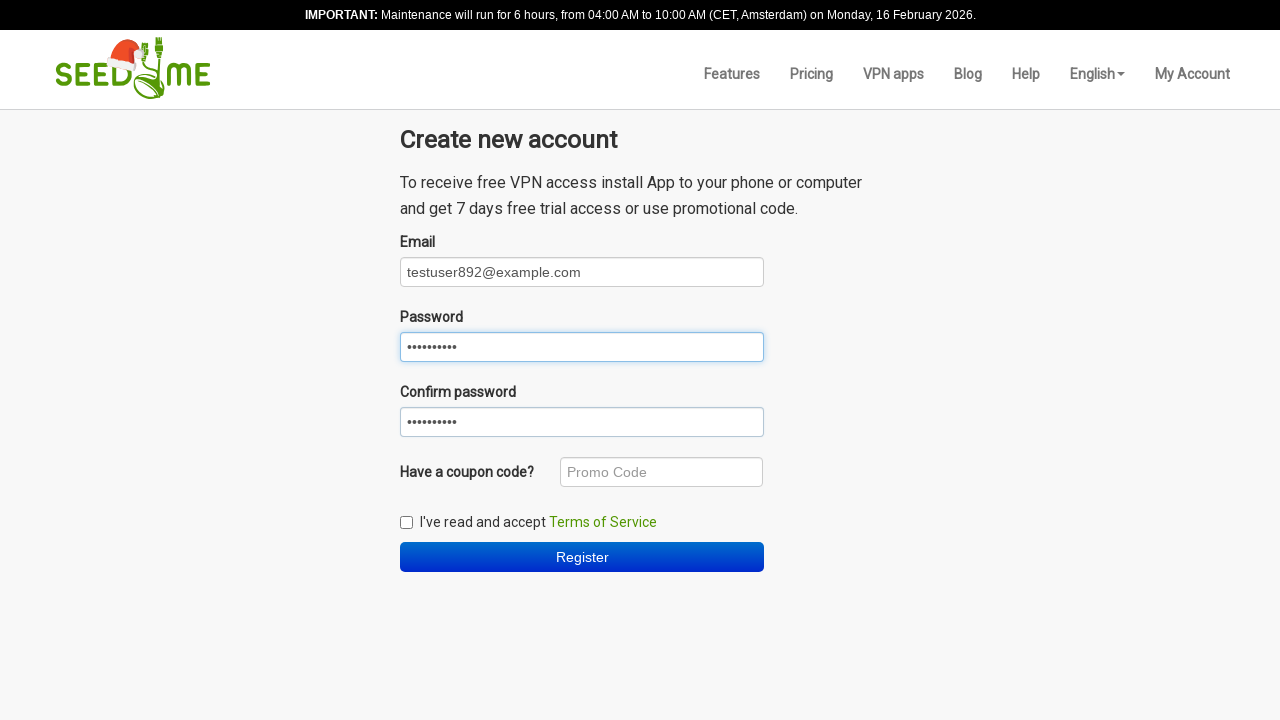

Checked accept terms checkbox at (406, 523) on #UserAccept
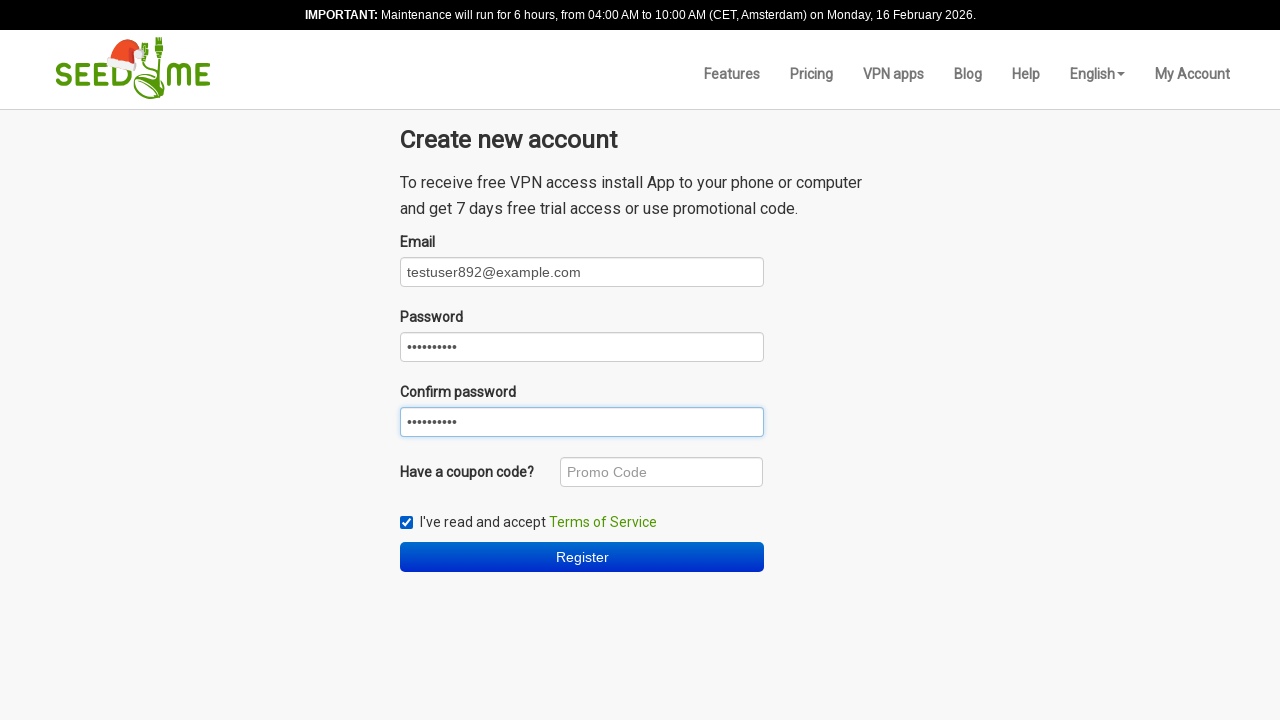

Submitted registration form at (582, 557) on xpath=//input[@type='submit' and contains(@value, 'Register')]
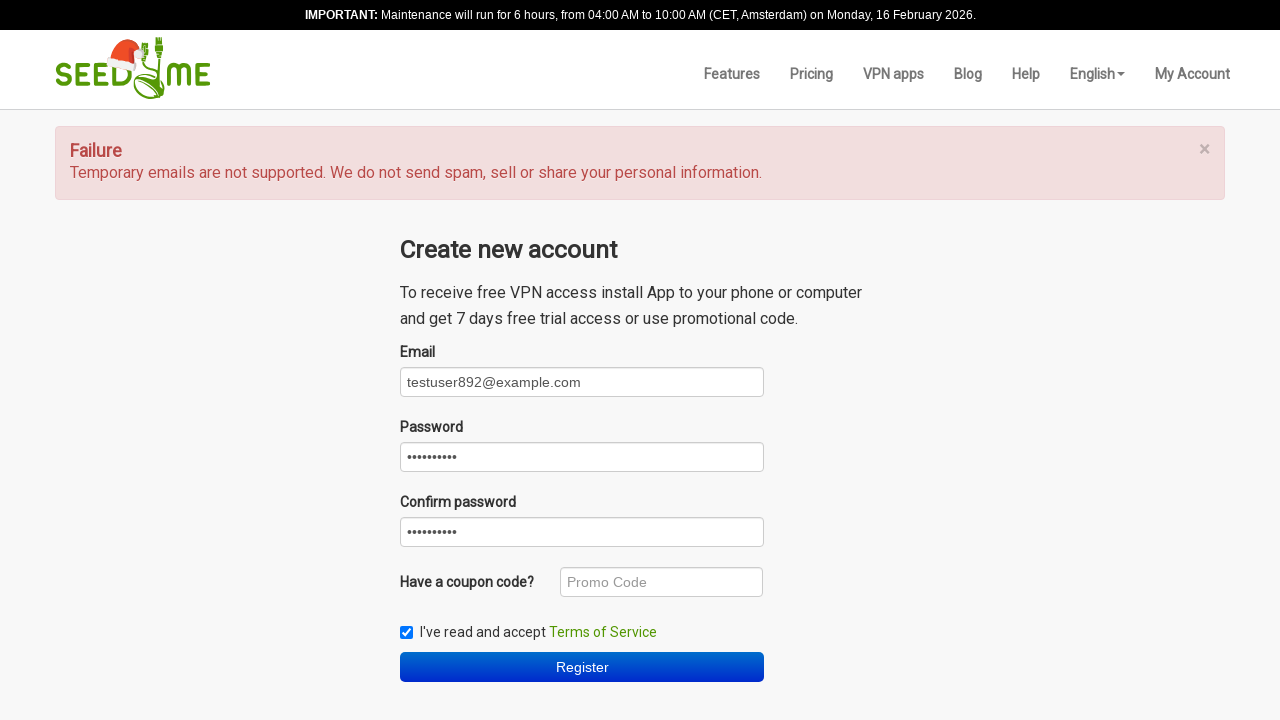

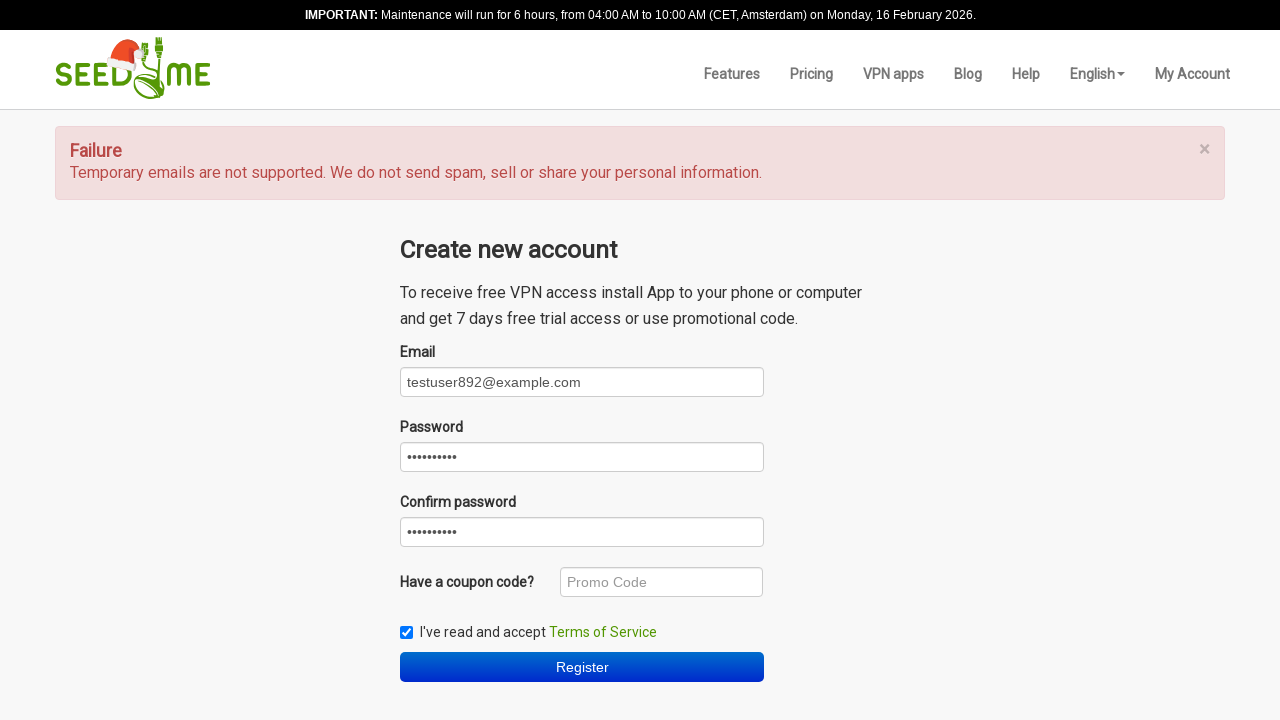